Tests movie ticket booking form validation by entering an invalid number of tickets (0) and verifying that an error message is displayed when attempting to book.

Starting URL: https://muntasir101.github.io/Movie-Ticket-Booking/

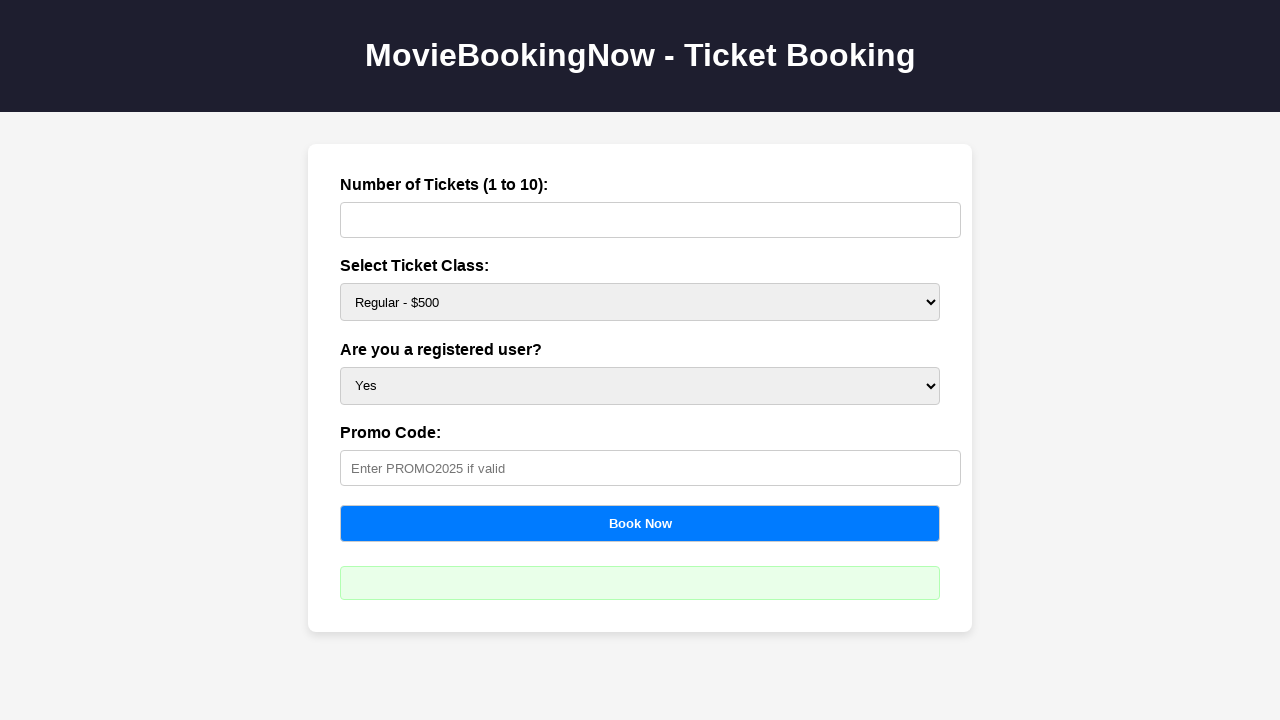

Entered invalid number of tickets (0) in the tickets field on #tickets
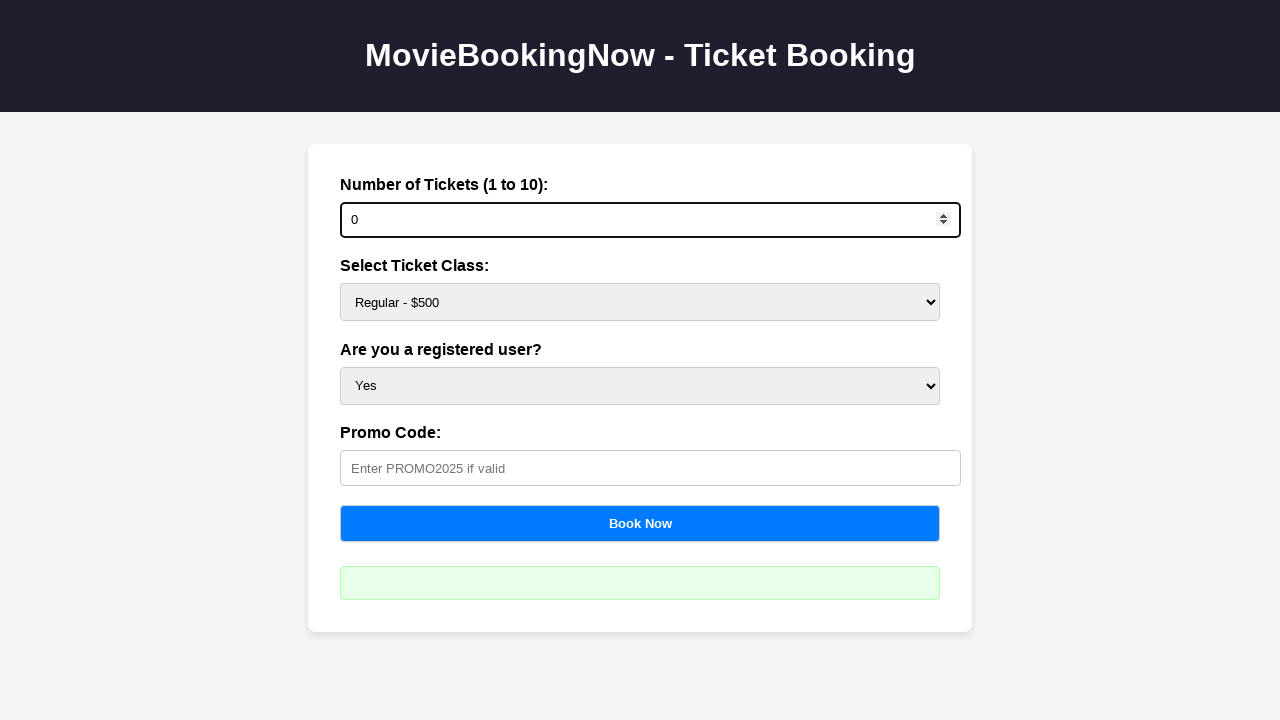

Selected Platinum ticket class priced at $1500 on #price
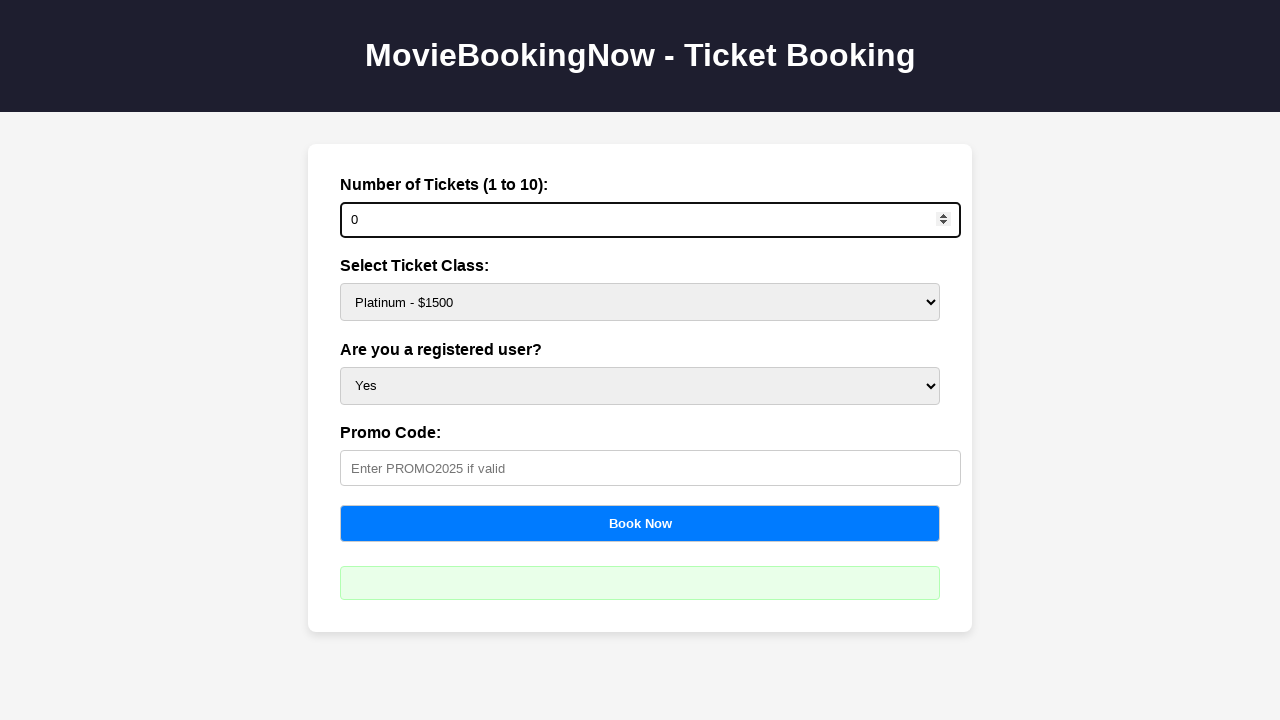

Selected registered user option - Yes on #user
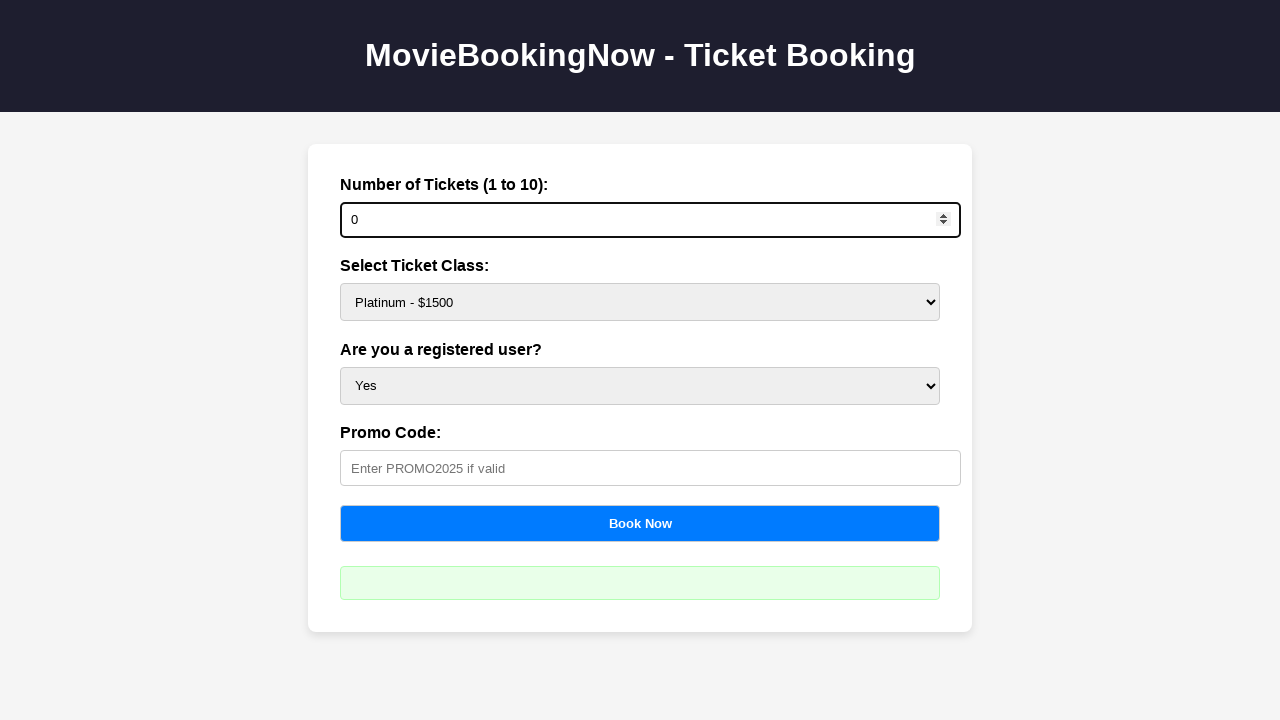

Entered promo code 'PROMO2025' on #promo
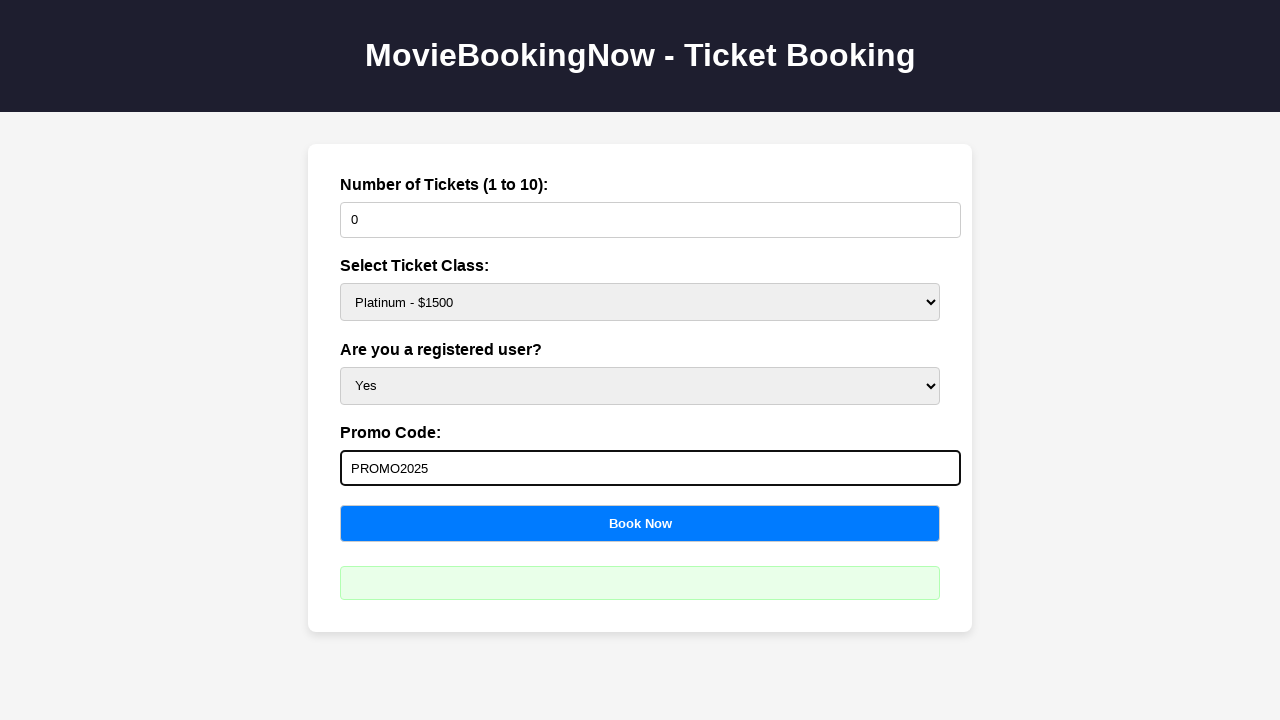

Clicked the 'Book Now' button to submit the form at (640, 523) on button[onclick='calculateBooking()']
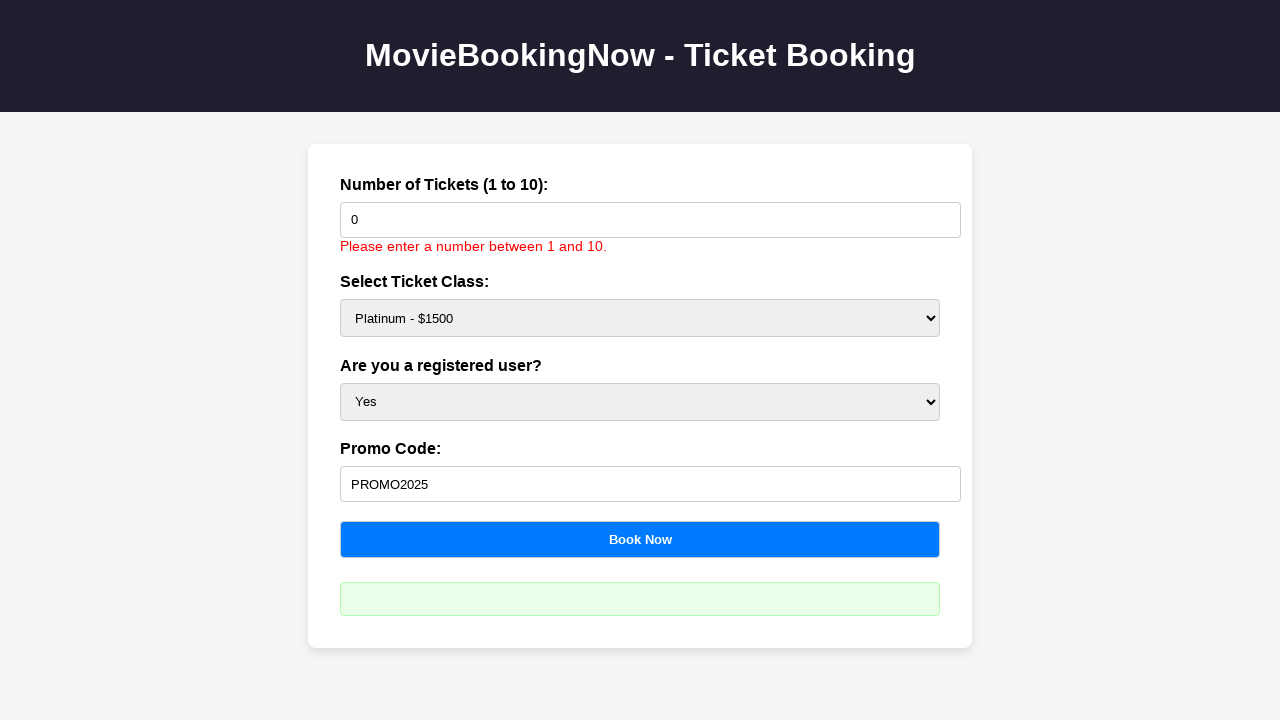

Error message appeared - form validation triggered for invalid ticket quantity
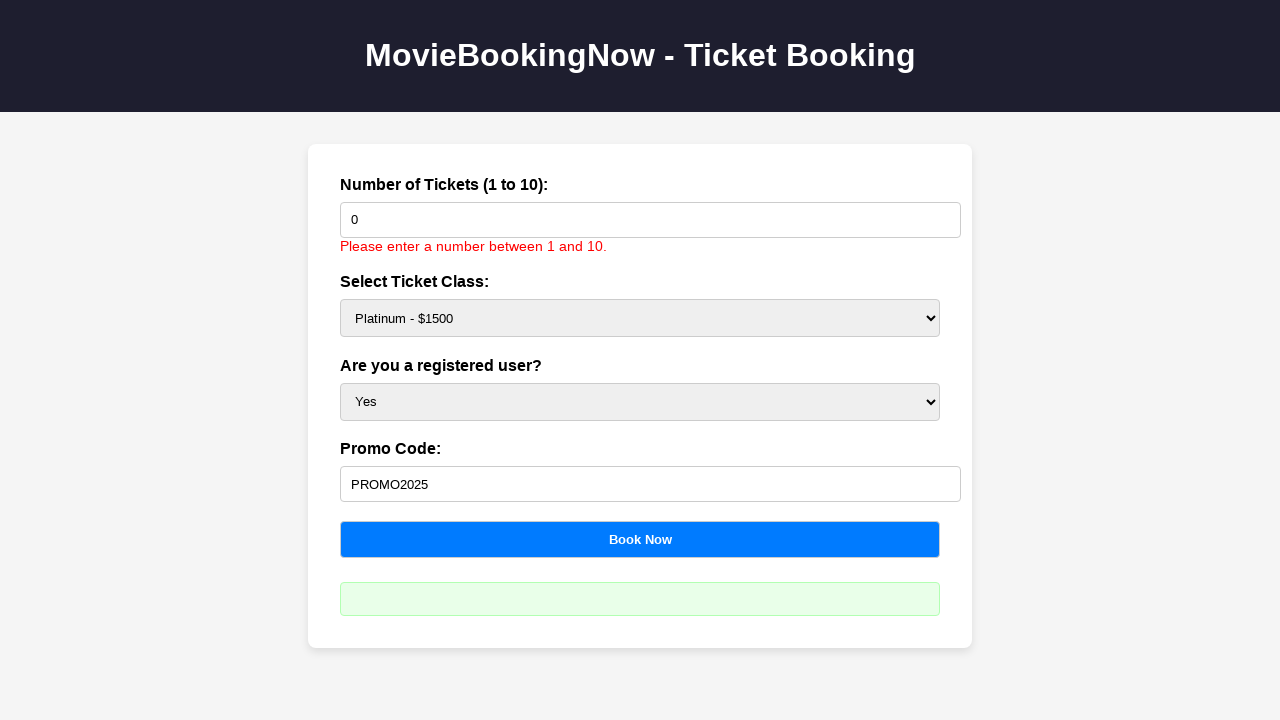

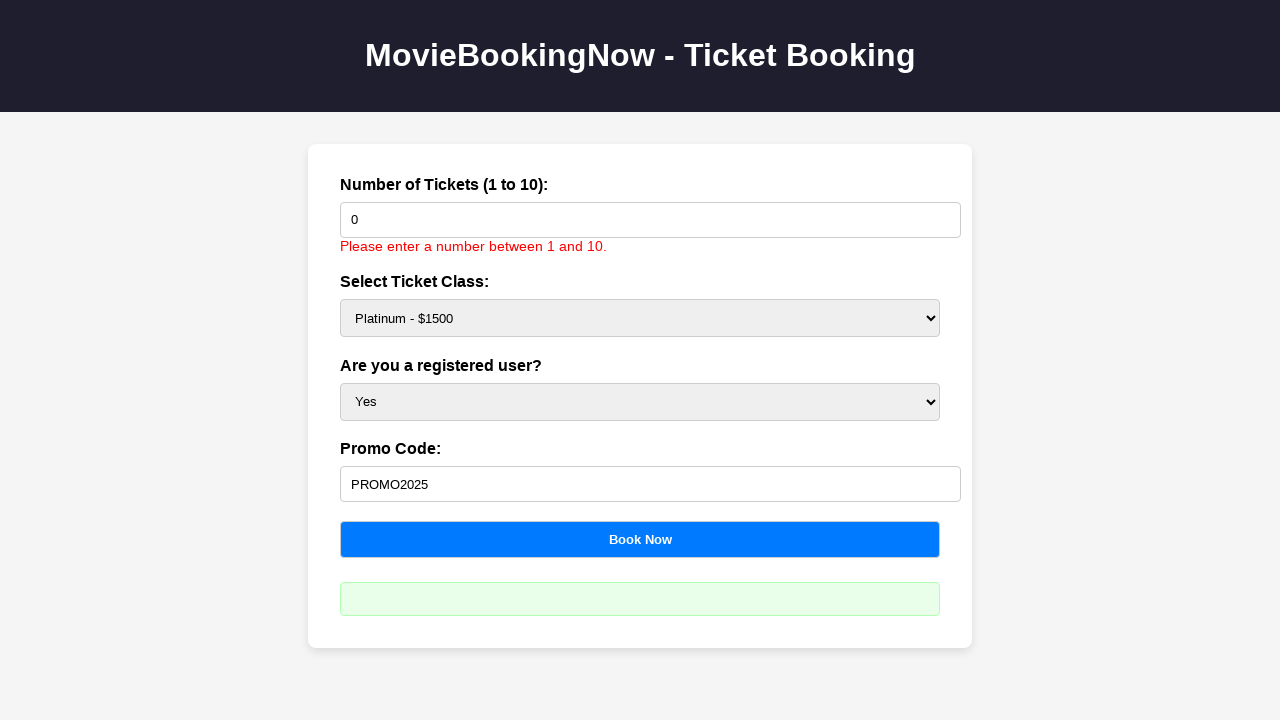